Tests a todo app by clicking on checkbox items, adding a new todo item, and clicking the archive link to remove completed items

Starting URL: http://crossbrowsertesting.github.io/todo-app.html

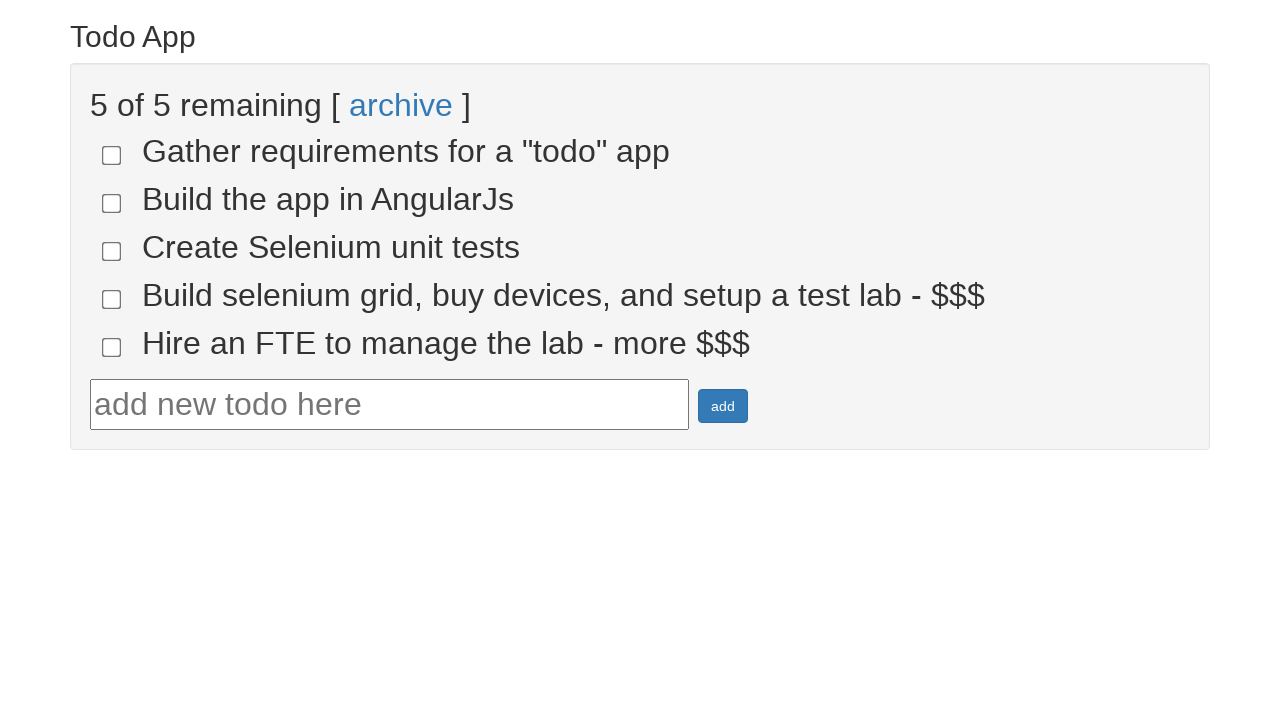

Clicked checkbox for todo item 4 at (112, 299) on input[name='todo-4']
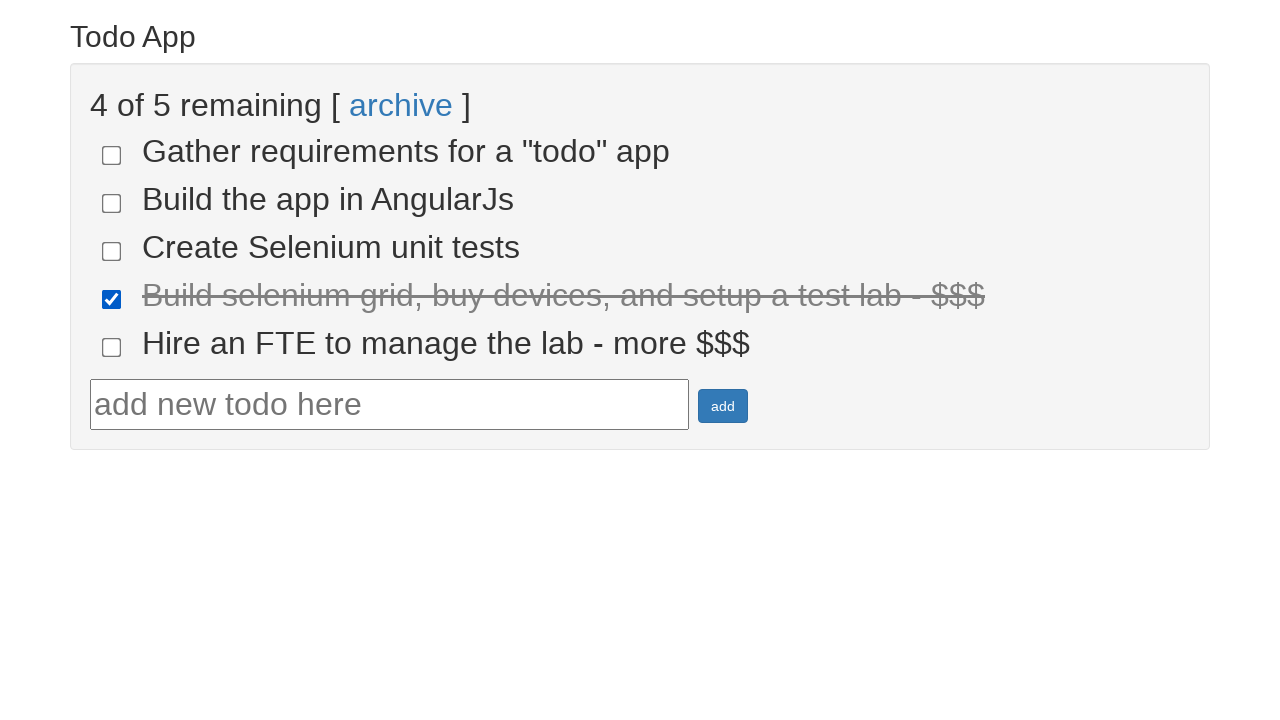

Clicked checkbox for todo item 5 at (112, 347) on input[name='todo-5']
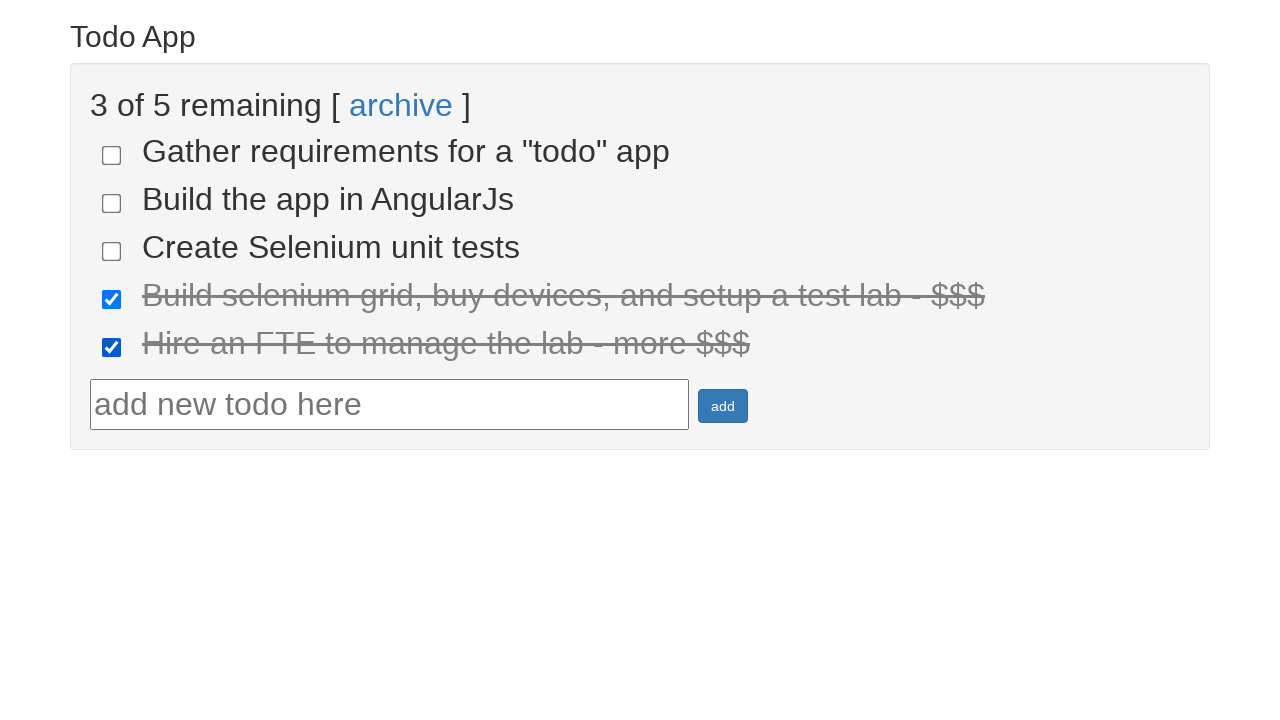

Entered new todo text: 'Run your first Selenium Test' on #todotext
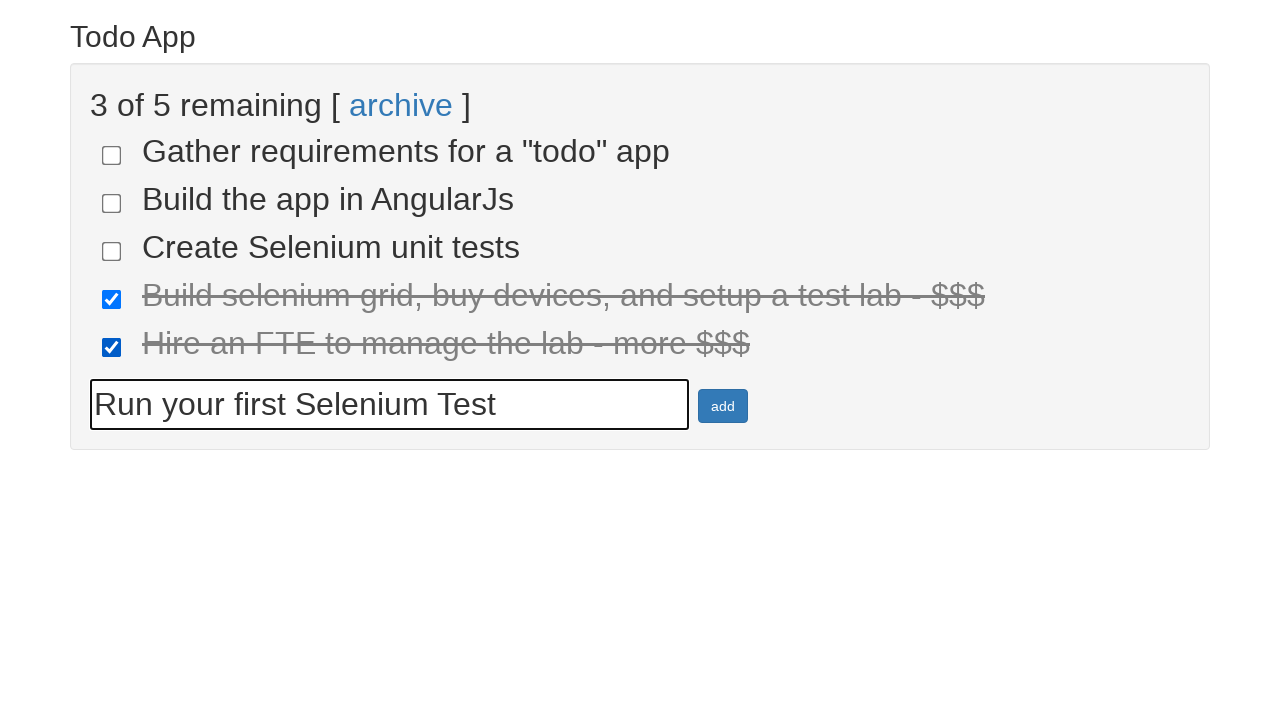

Clicked archive link to remove completed items at (401, 105) on text=archive
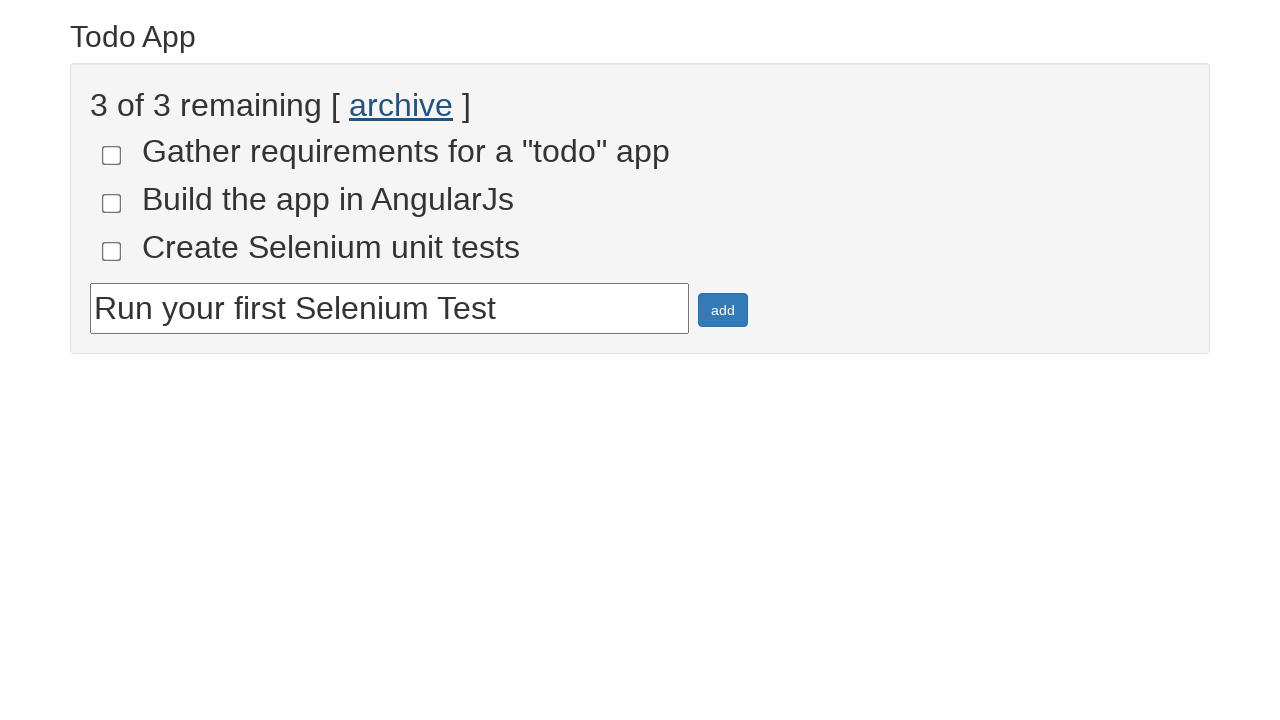

Pristine todo elements loaded after archive
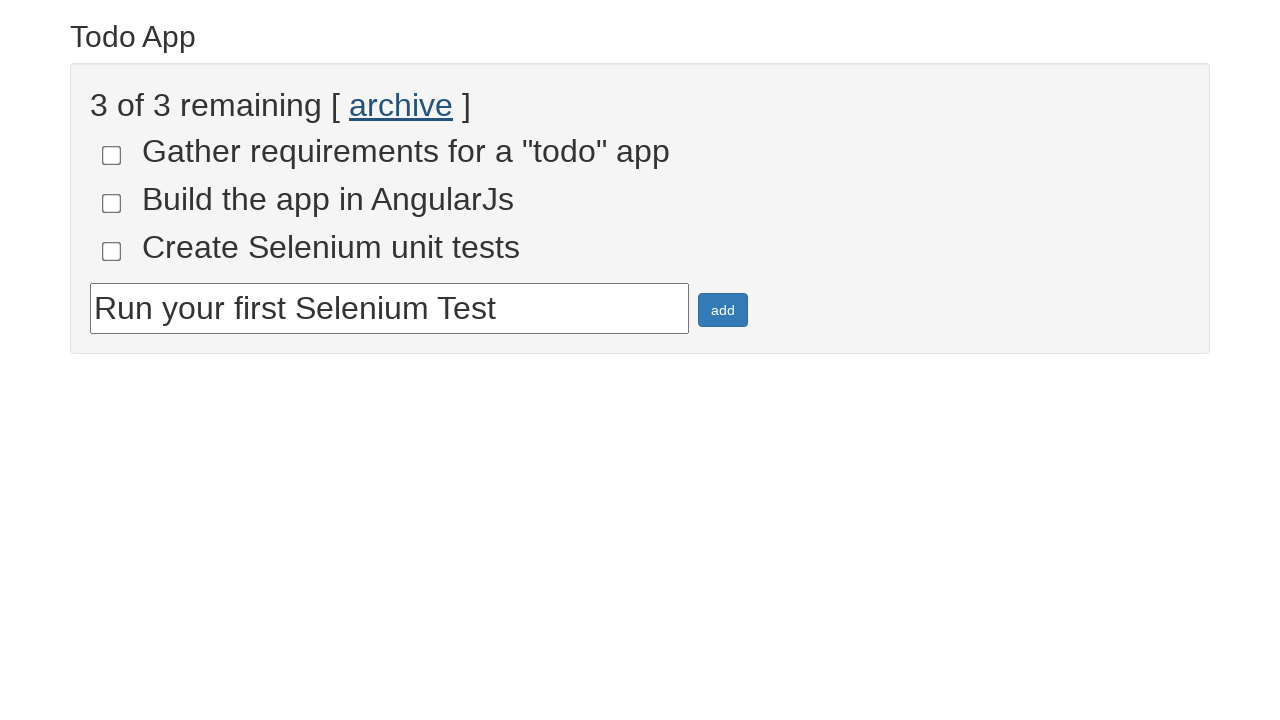

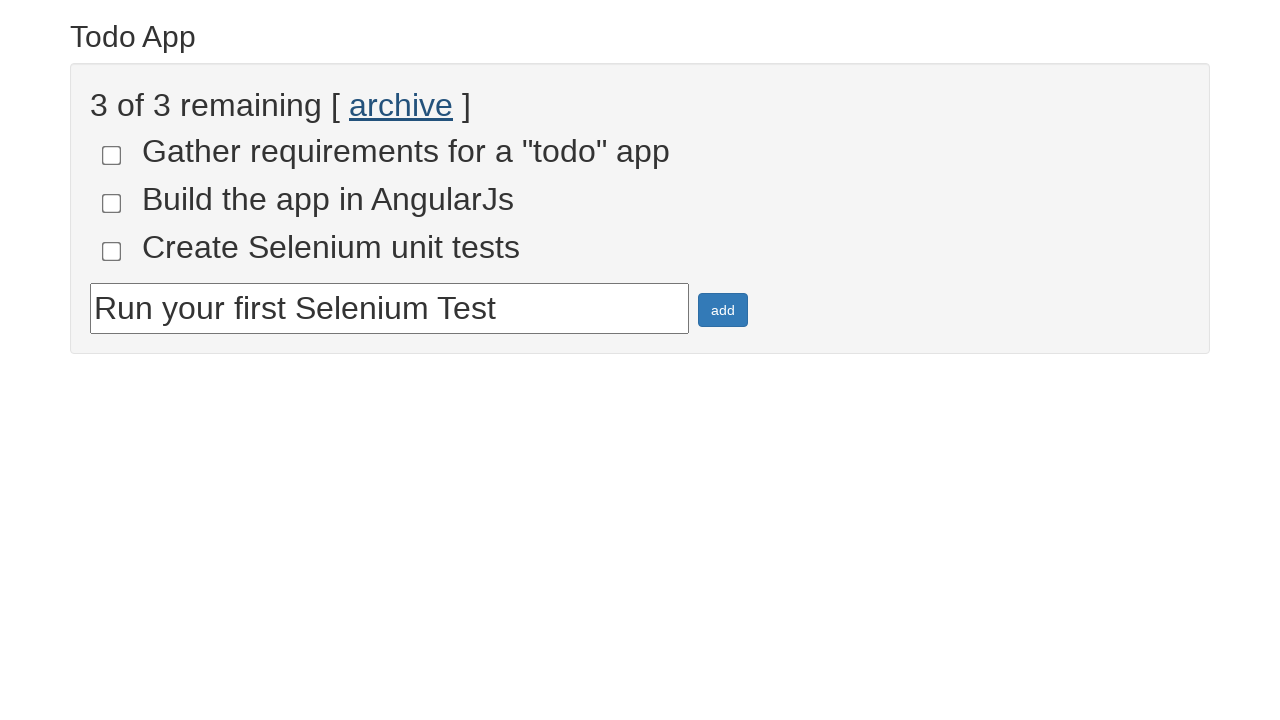